Navigates to a webcam testing website to verify the page loads correctly. The original test was focused on testing browser notification popup handling.

Starting URL: https://webcamtests.com/check

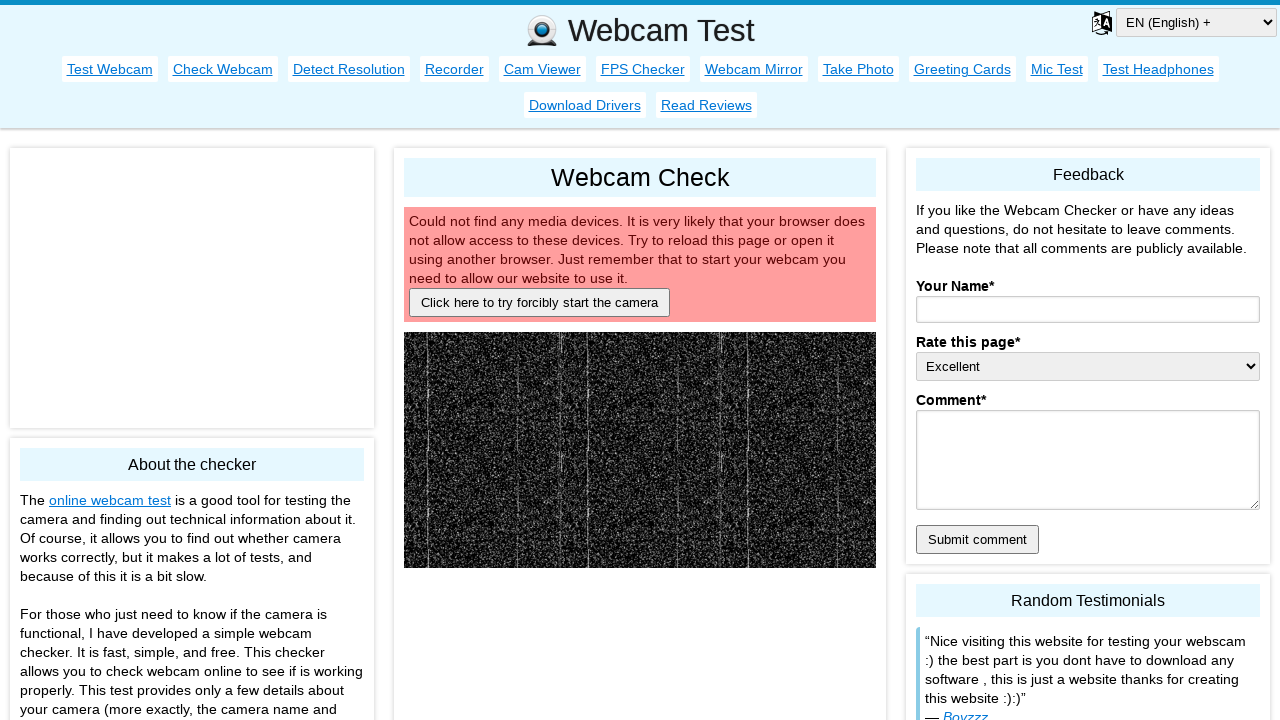

Waited for page DOM to load on webcam testing website
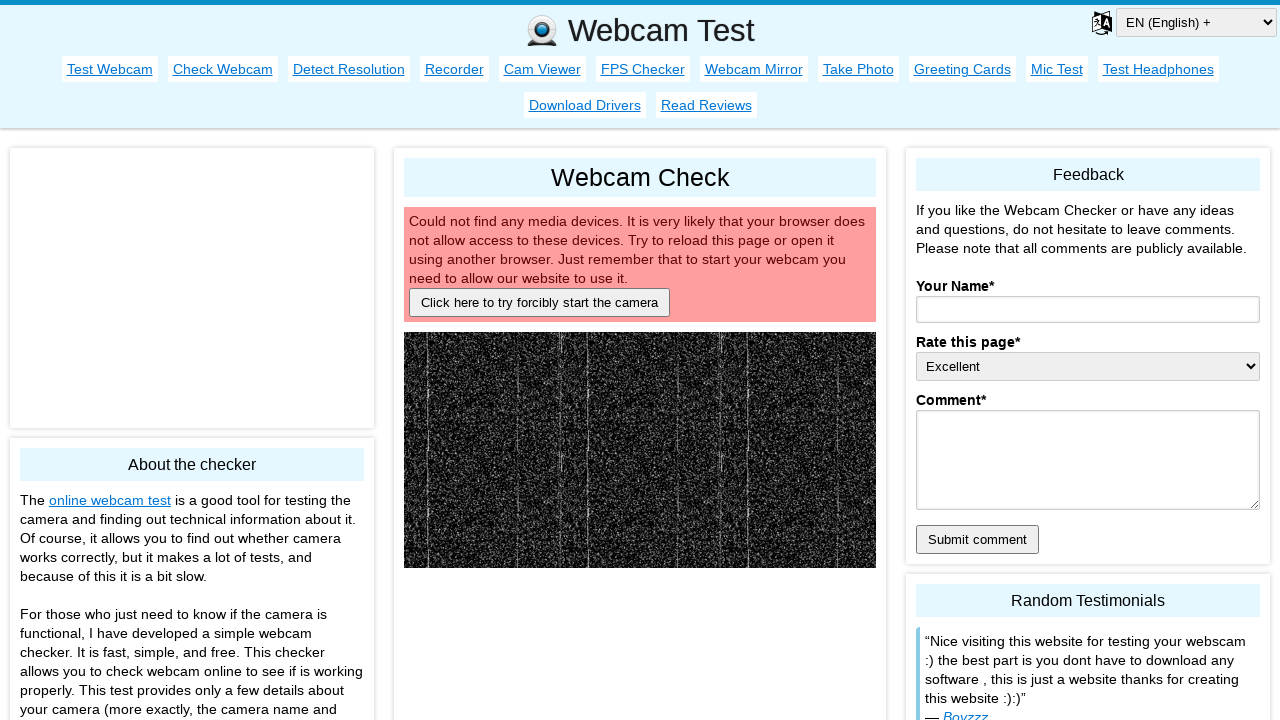

Verified body element is present on the page
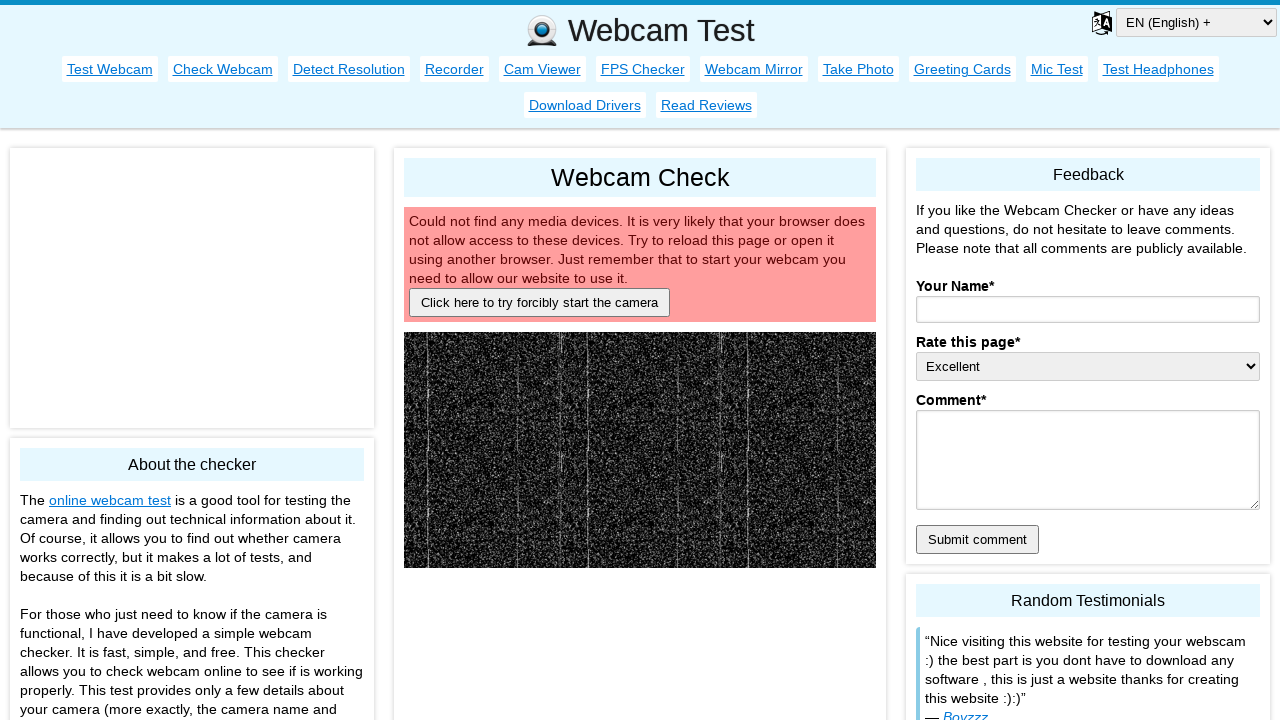

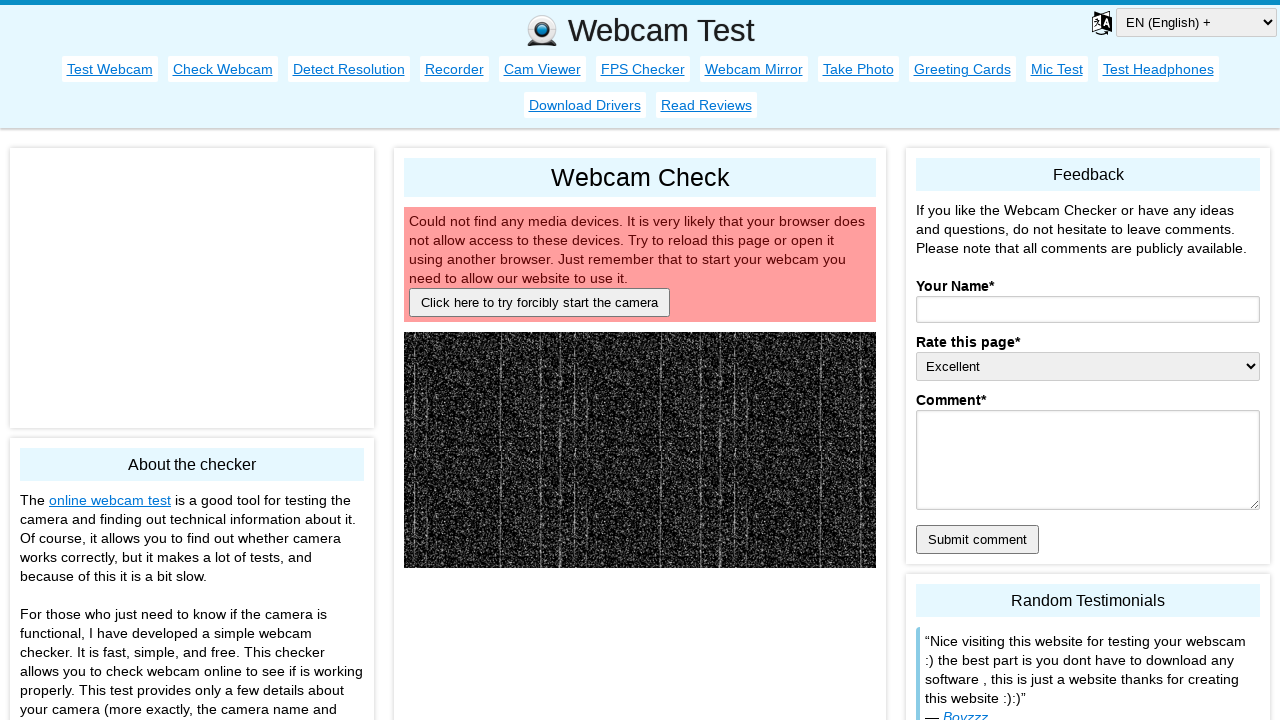